Tests the Add/Remove Elements functionality on HeroKuapp by clicking the Add Element button and verifying that a Delete button appears.

Starting URL: http://the-internet.herokuapp.com/add_remove_elements/

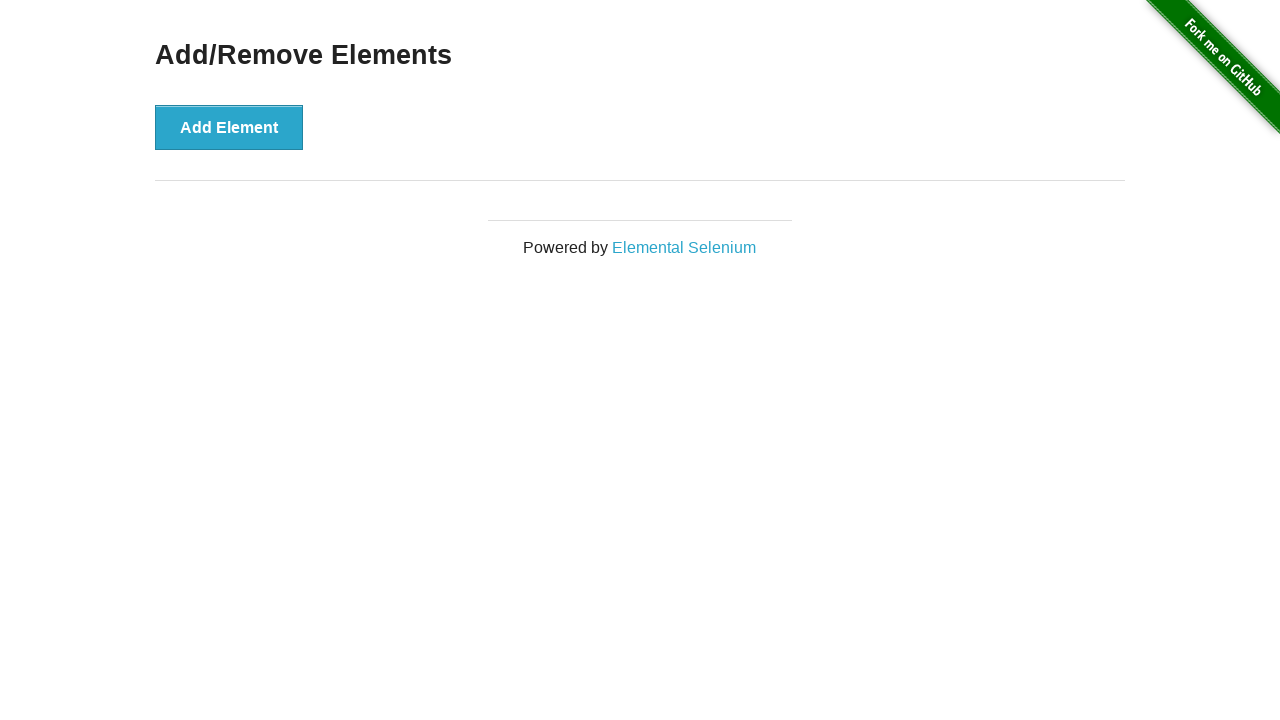

Clicked the 'Add Element' button at (229, 127) on button[onclick='addElement()']
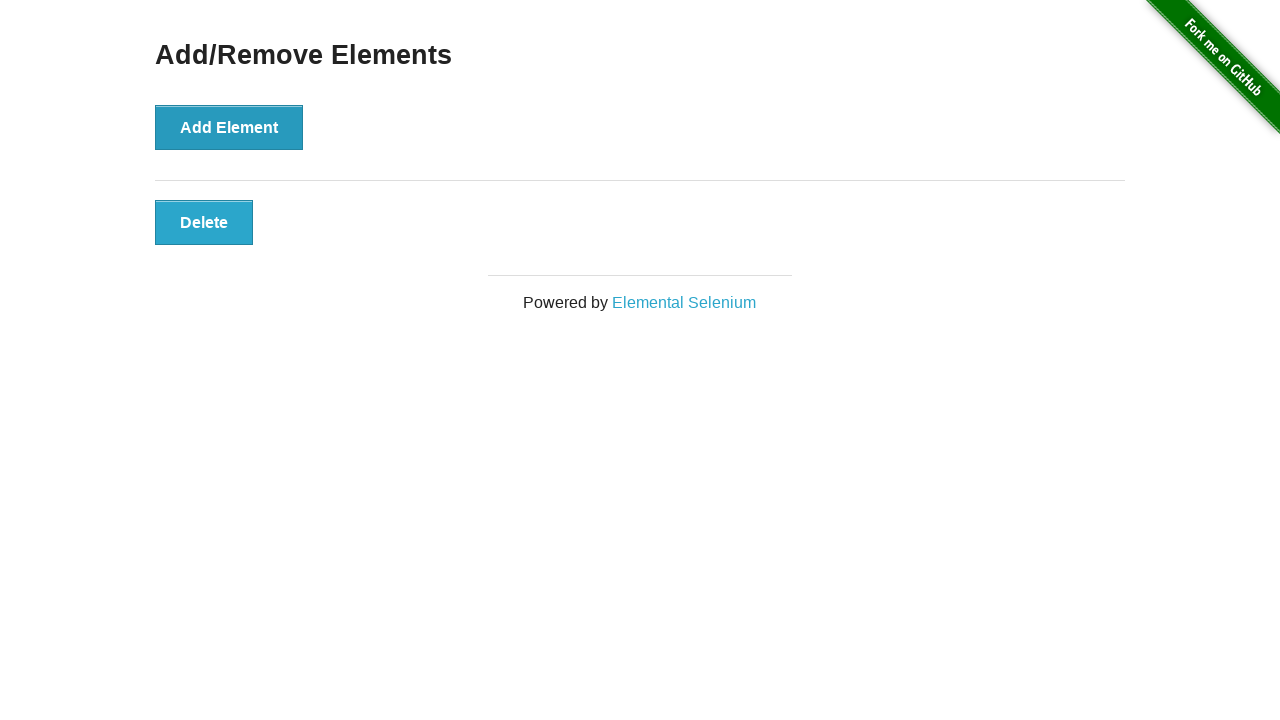

Waited for Delete button to appear in the DOM
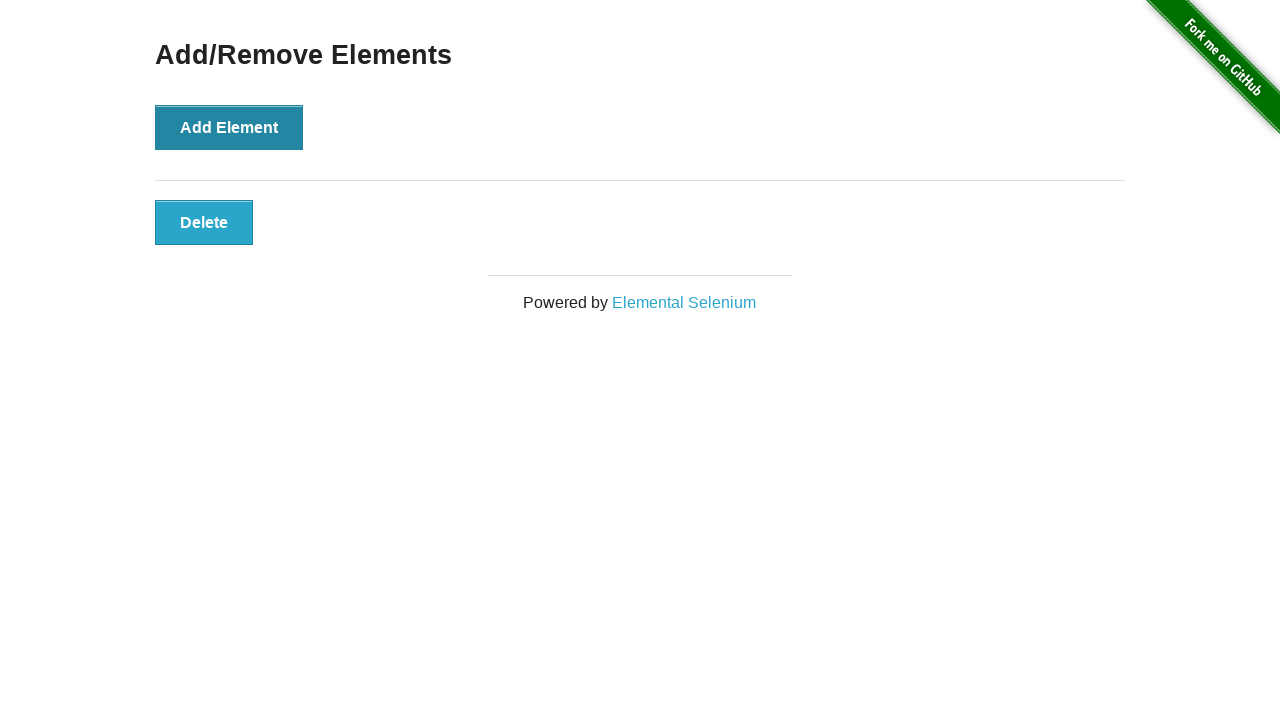

Verified that the Delete button is visible
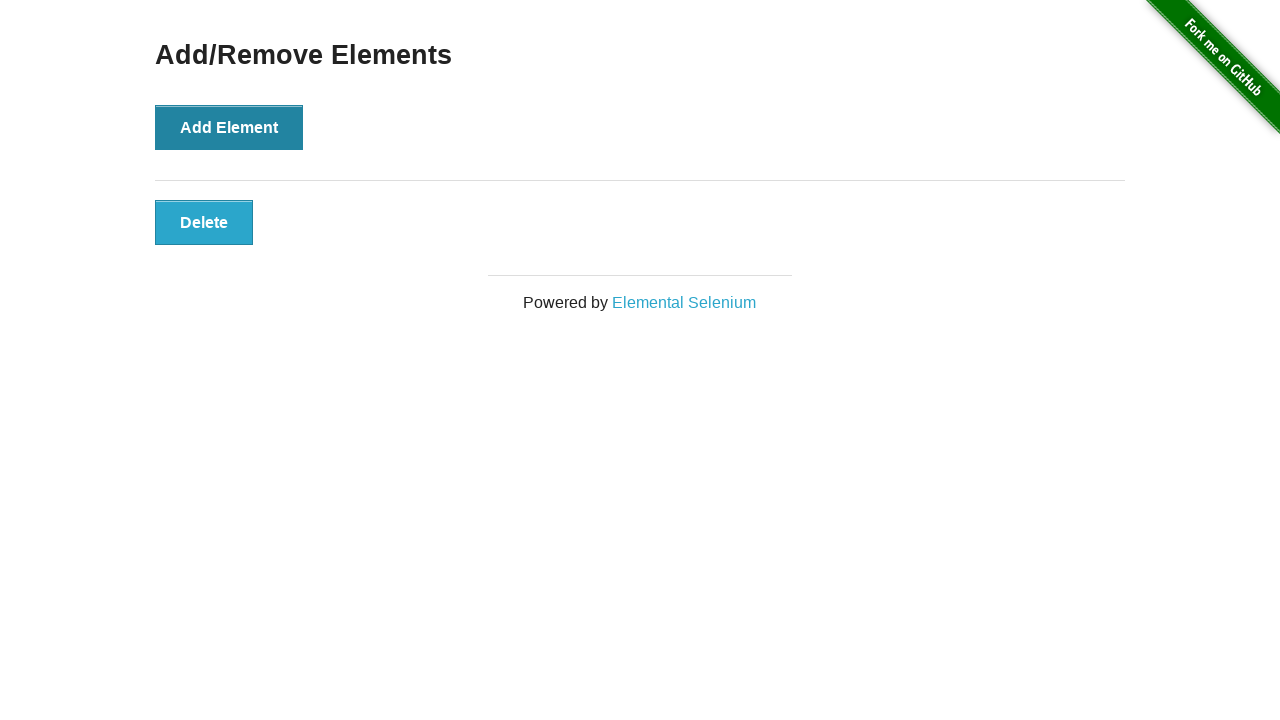

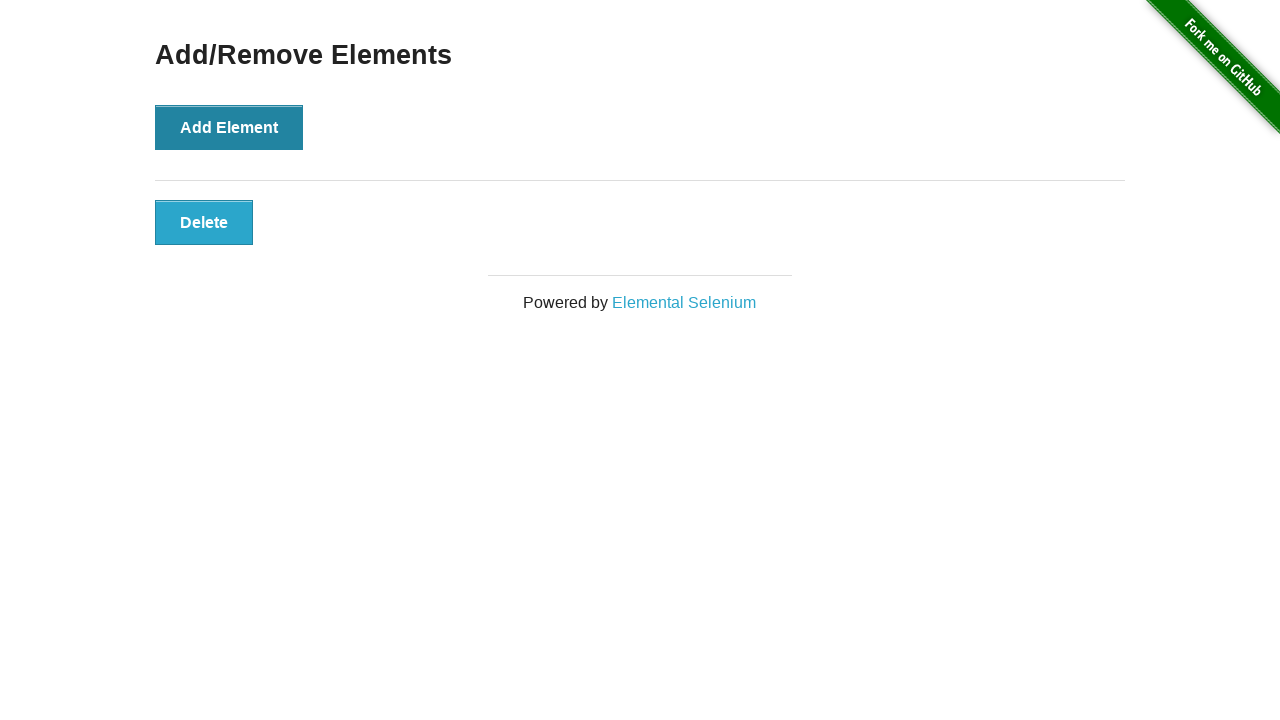